Tests window handling by clicking a link that opens a new window/tab, switching to the new window, and verifying content is present on the child page.

Starting URL: https://rahulshettyacademy.com/loginpagePractise/

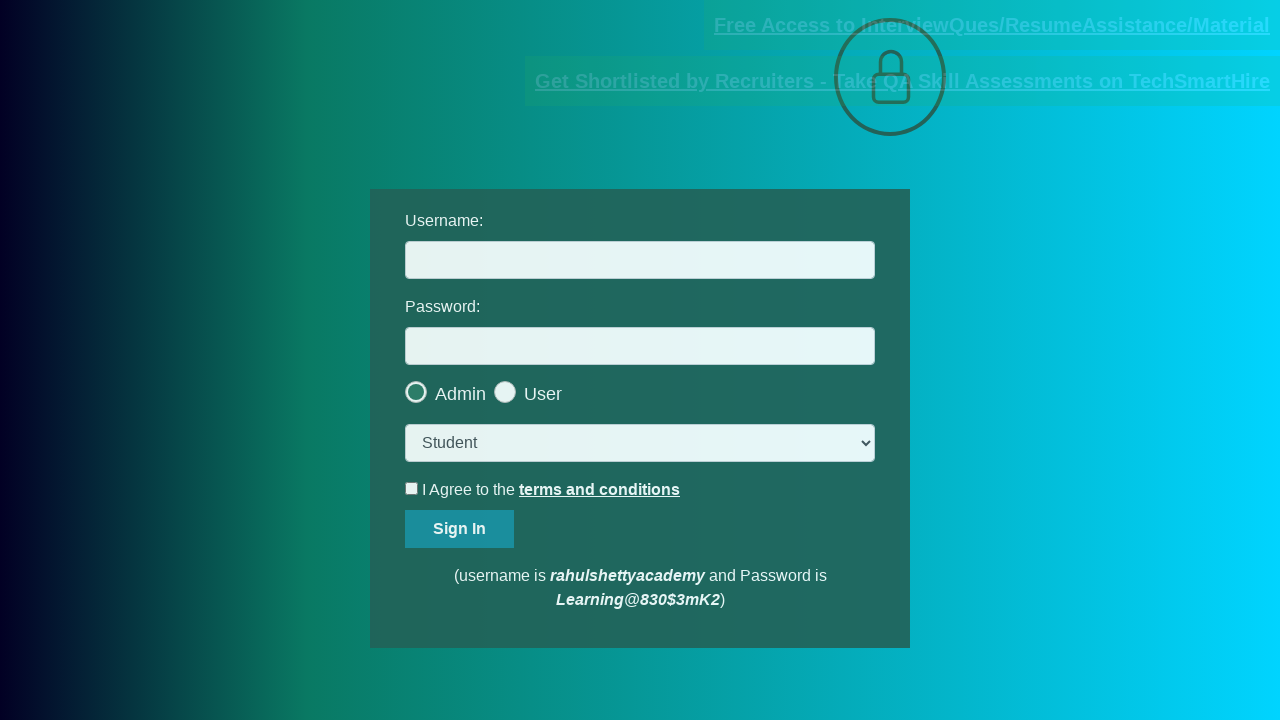

Clicked blinking text link to open new window at (992, 25) on a.blinkingText
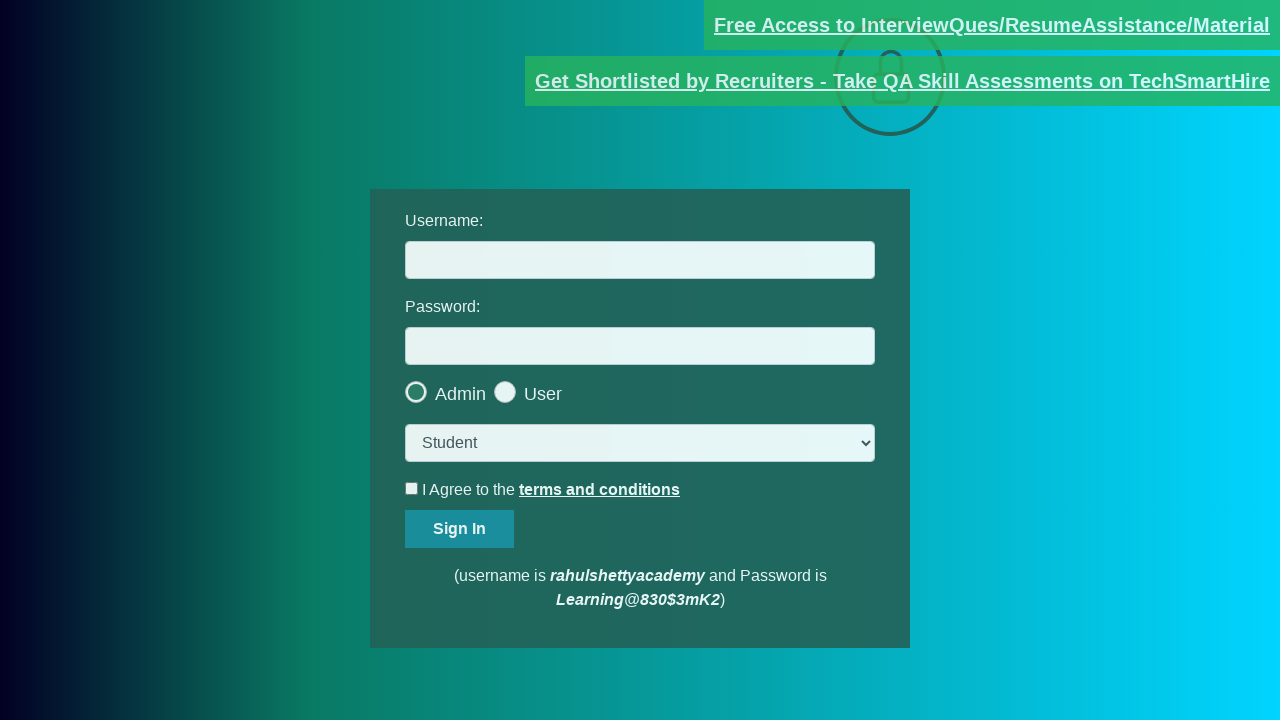

Captured new child page/tab that was opened
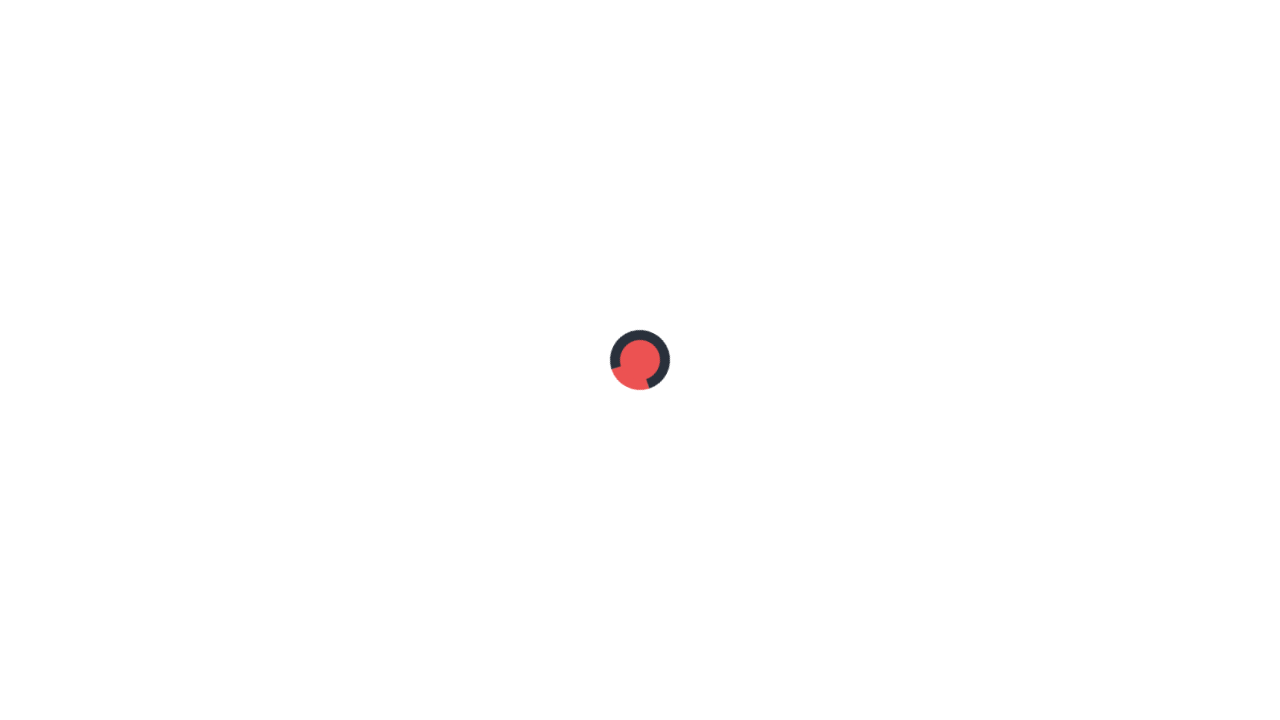

Child page finished loading
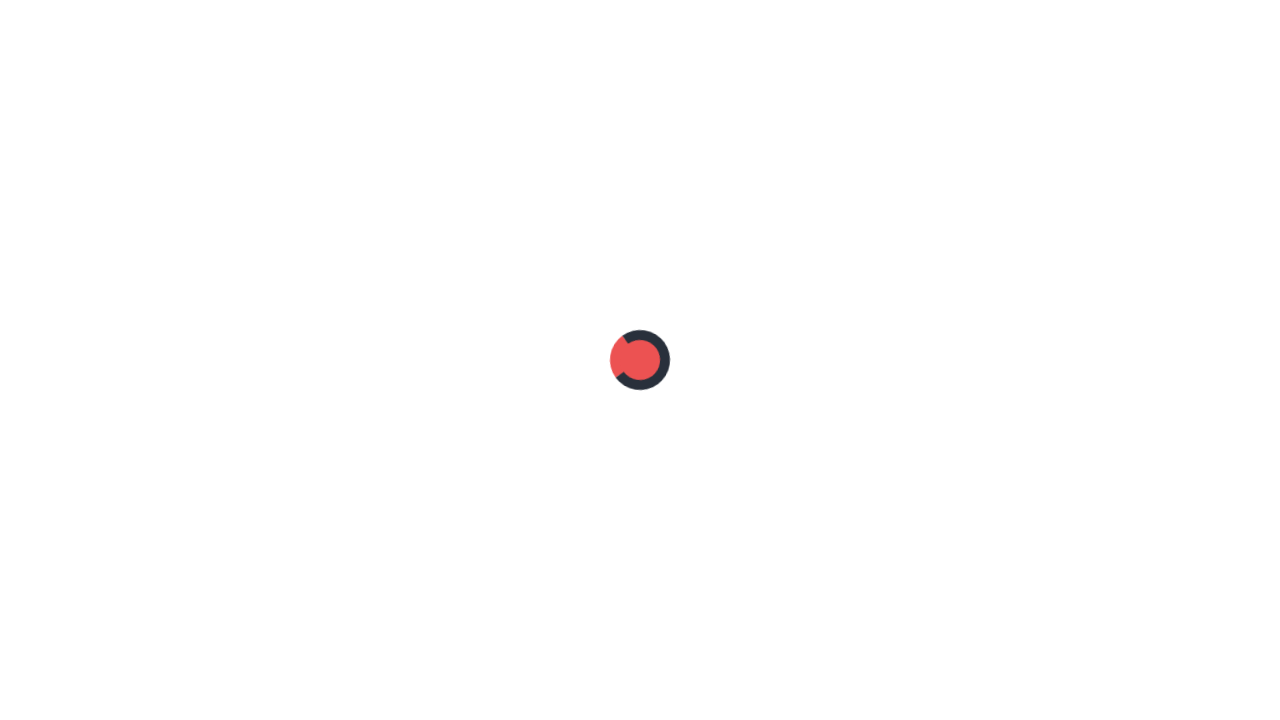

Located red paragraph element on child page
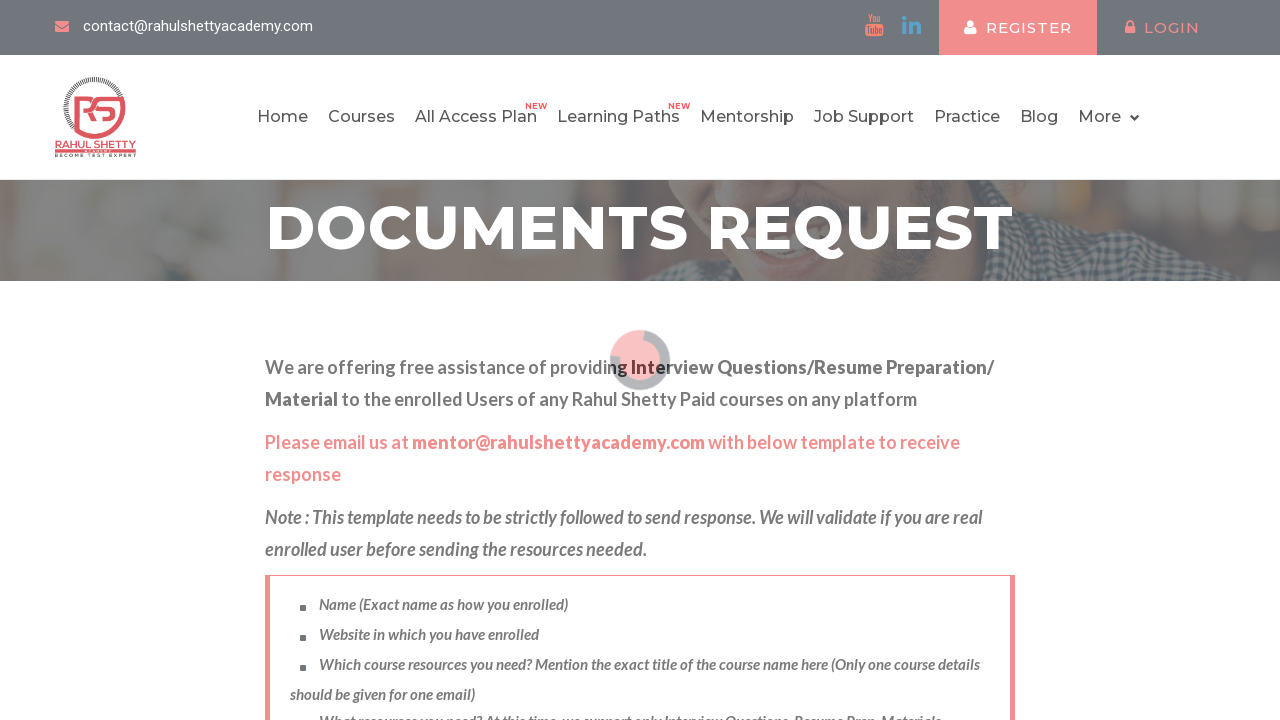

Extracted text content from red paragraph: 'Please email us at mentor@rahulshettyacademy.com with below template to receive response '
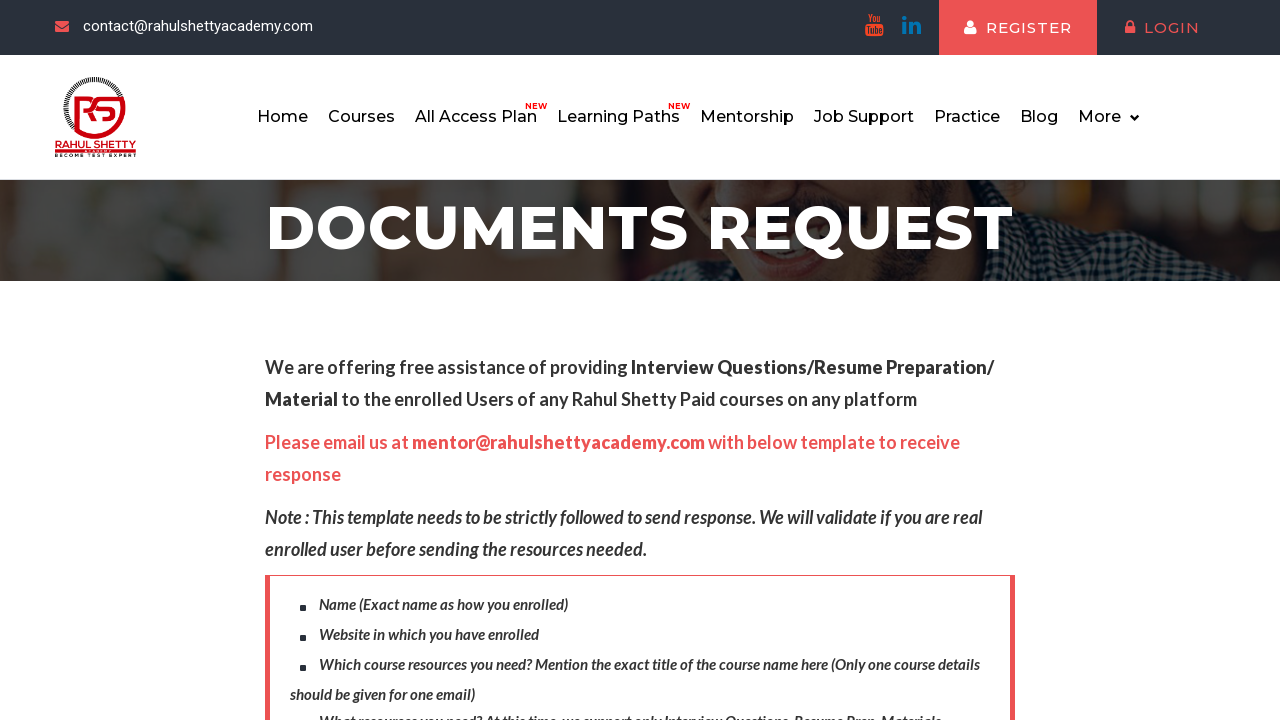

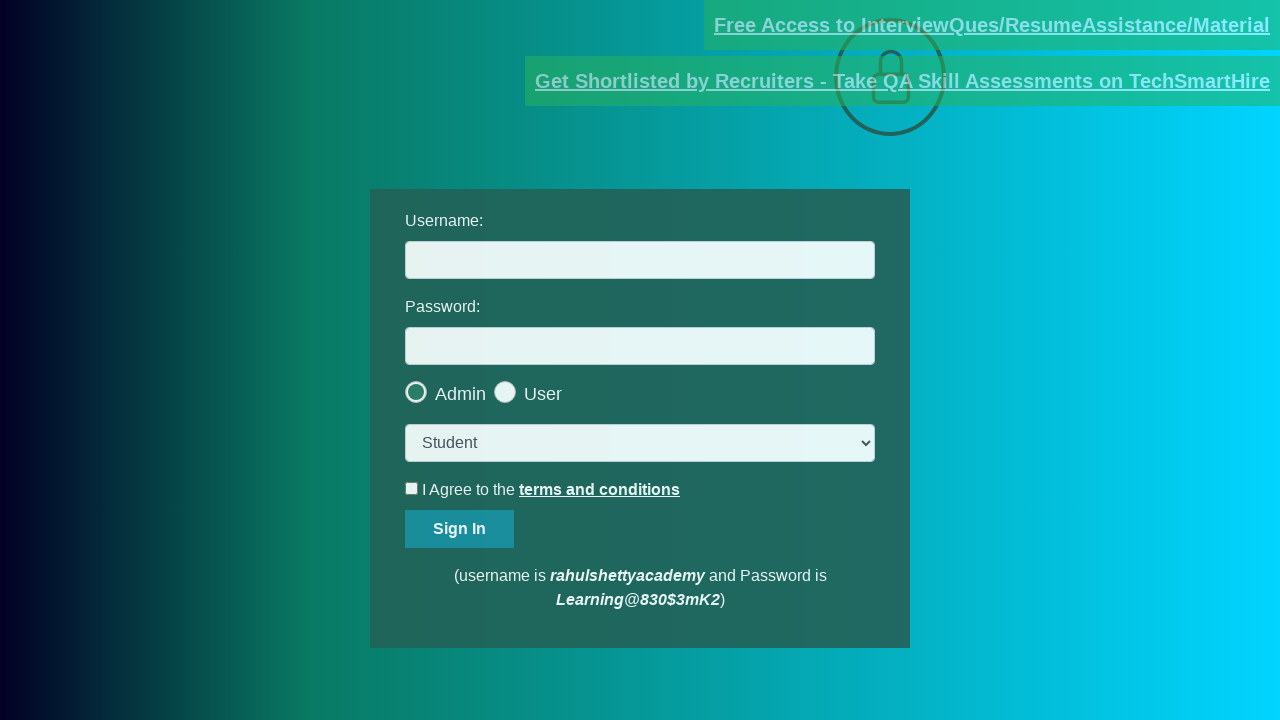